Tests divide operation with negative numbers and integer checkbox enabled

Starting URL: https://testsheepnz.github.io/BasicCalculator

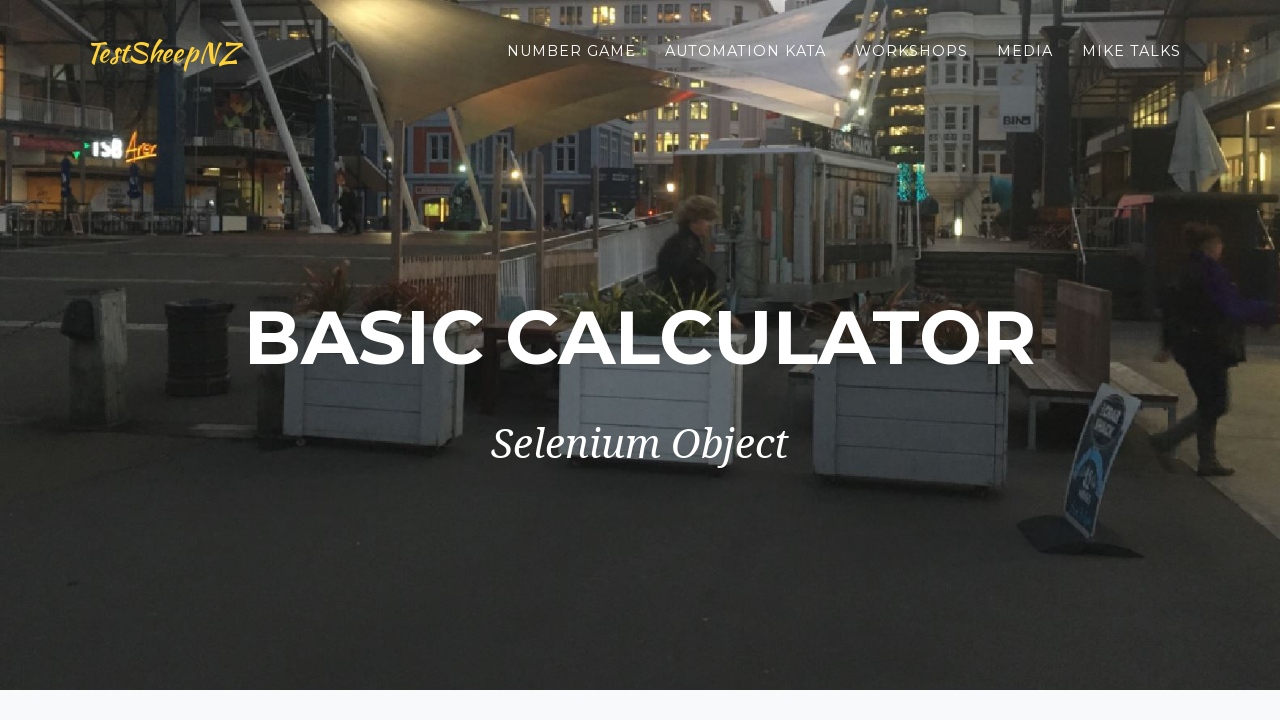

Selected build 7 from dropdown on #selectBuild
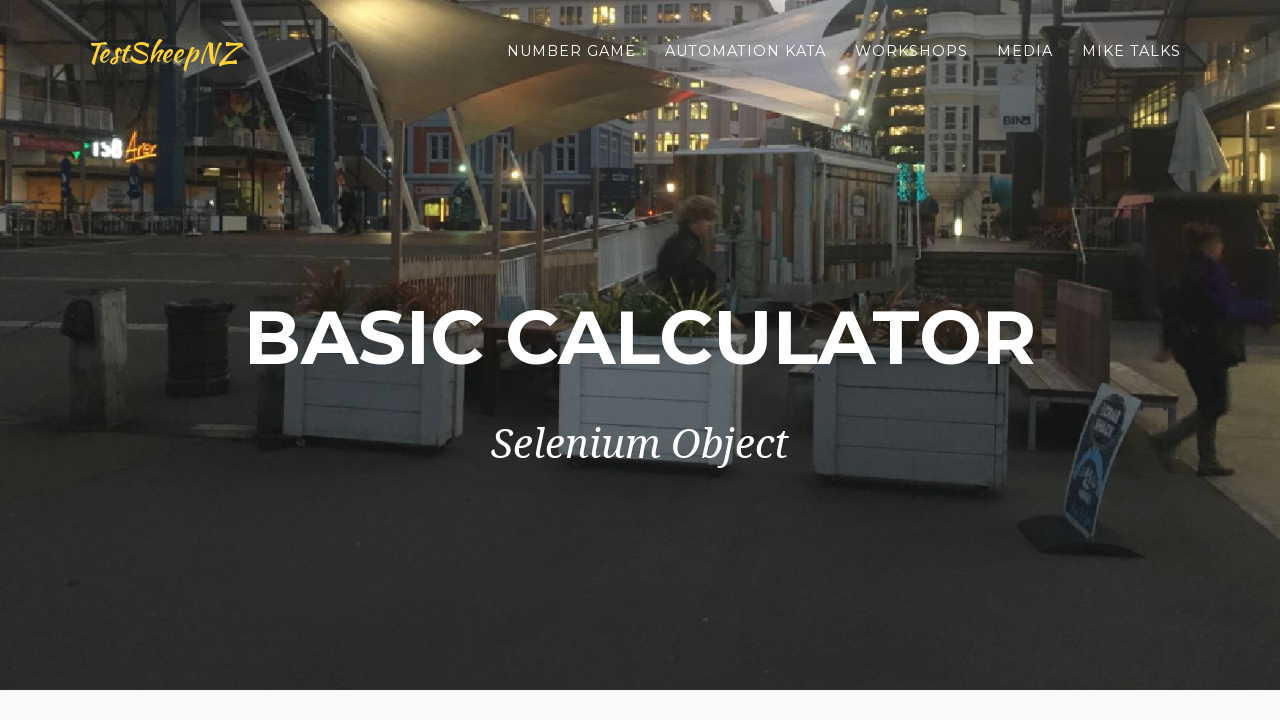

Filled first number field with -5 on #number1Field
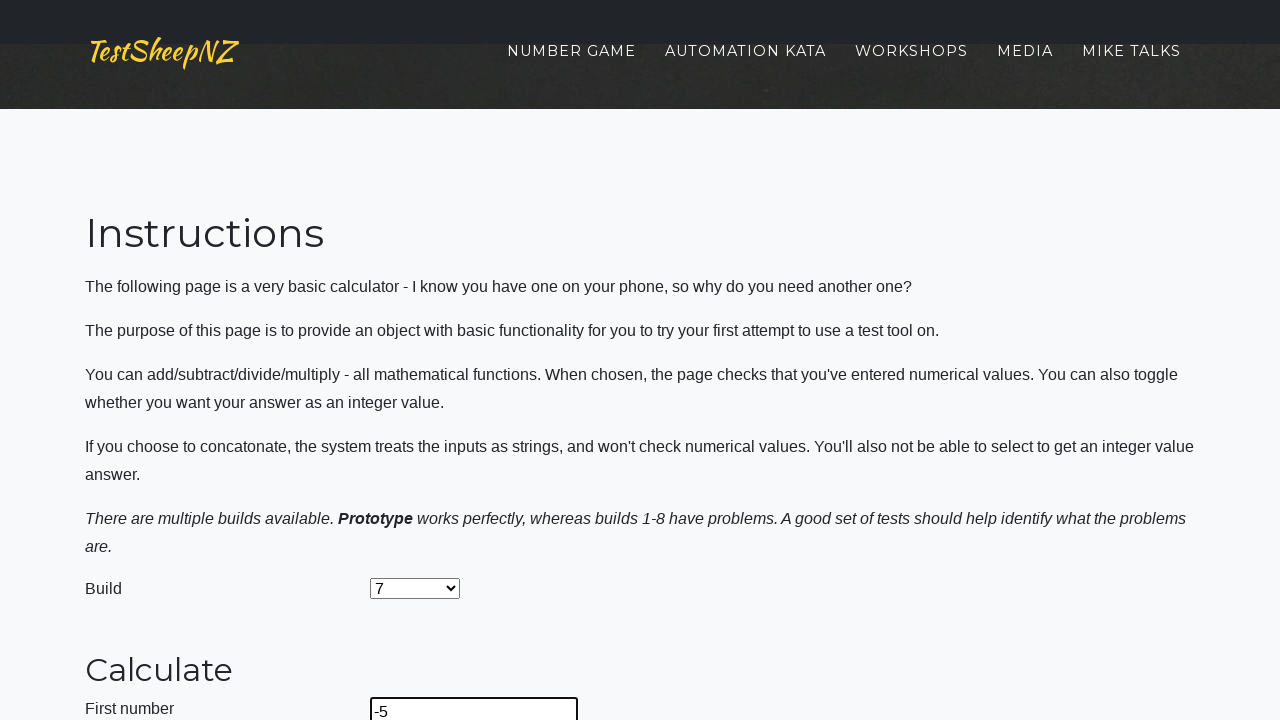

Filled second number field with -2 on #number2Field
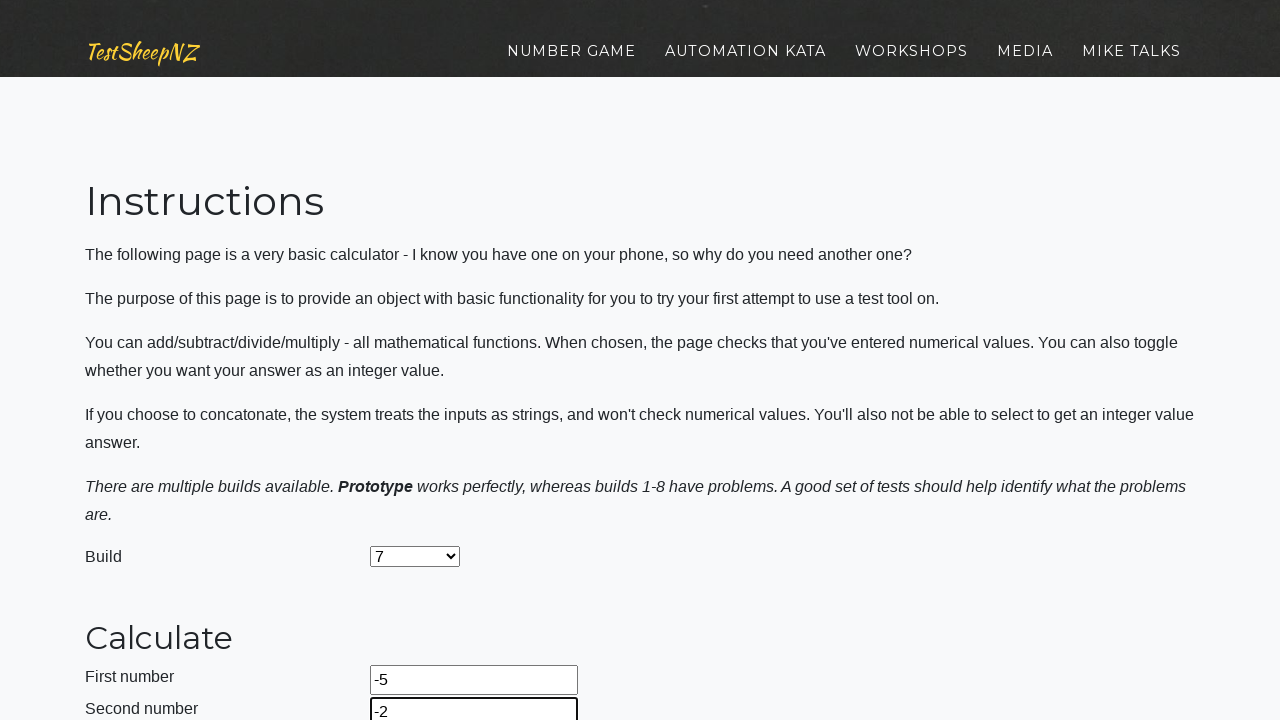

Selected divide operation from dropdown on #selectOperationDropdown
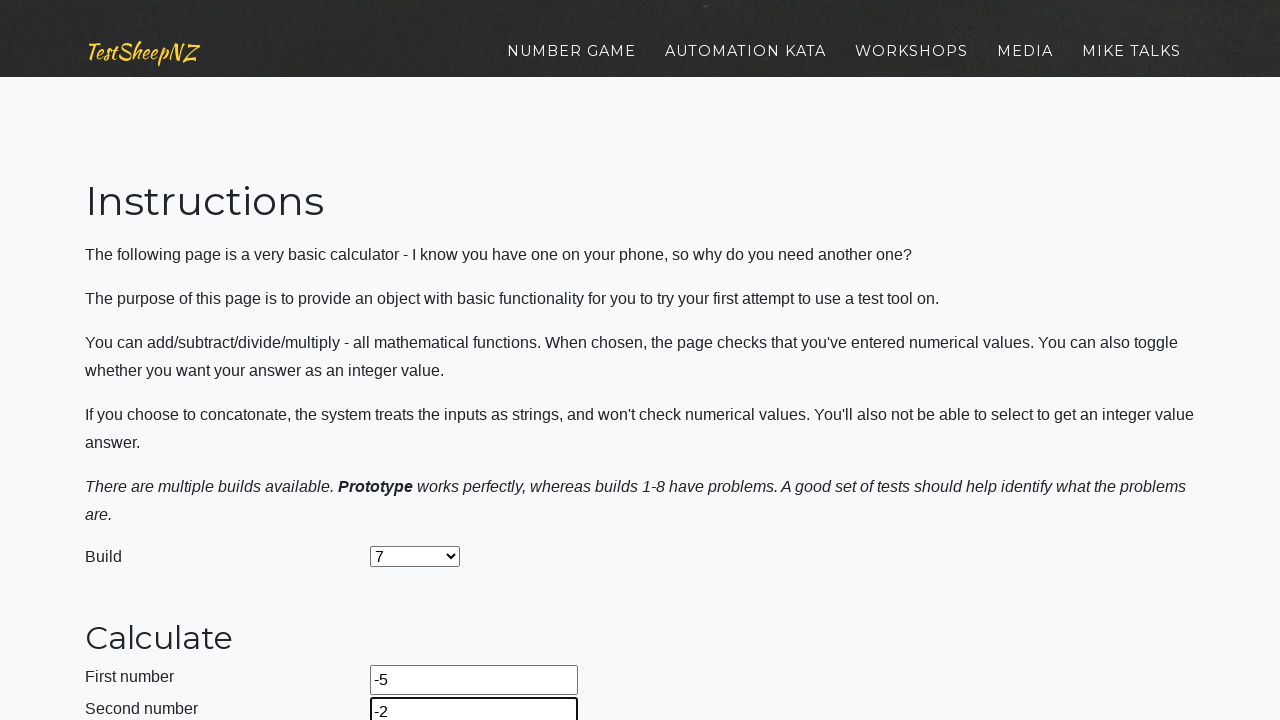

Enabled integer checkbox at (376, 428) on #integerSelect
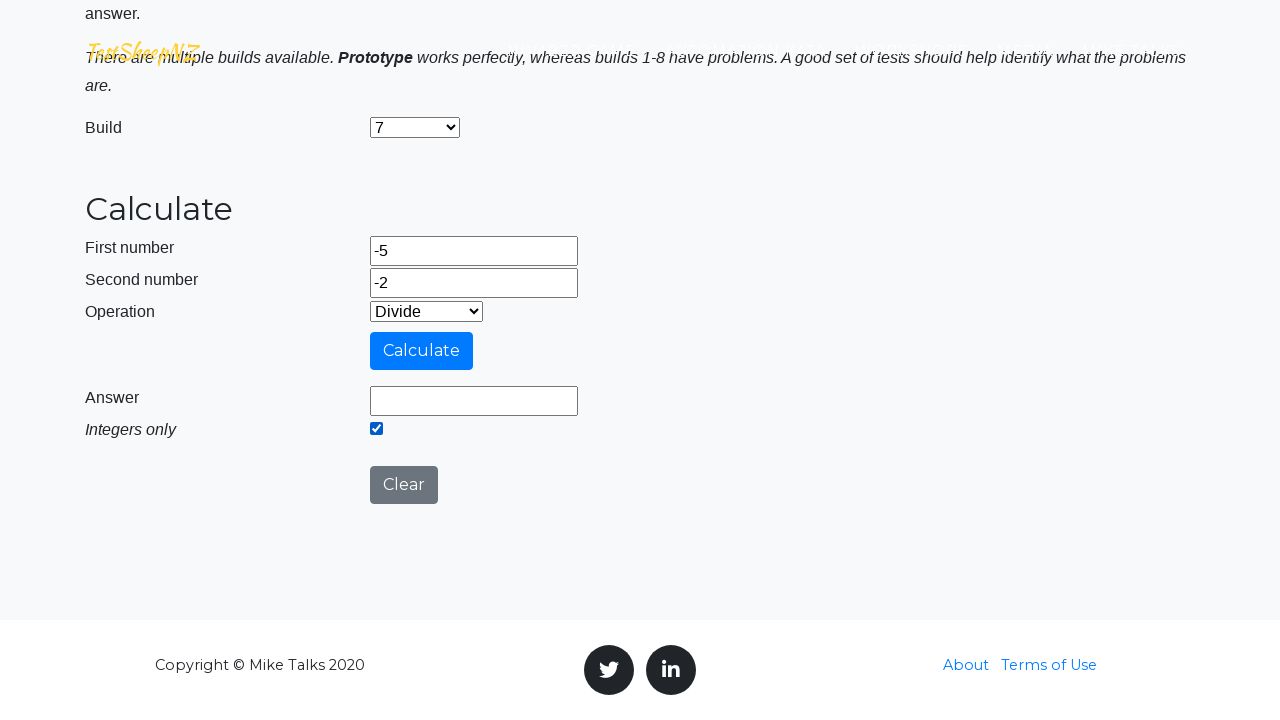

Clicked calculate button at (422, 351) on #calculateButton
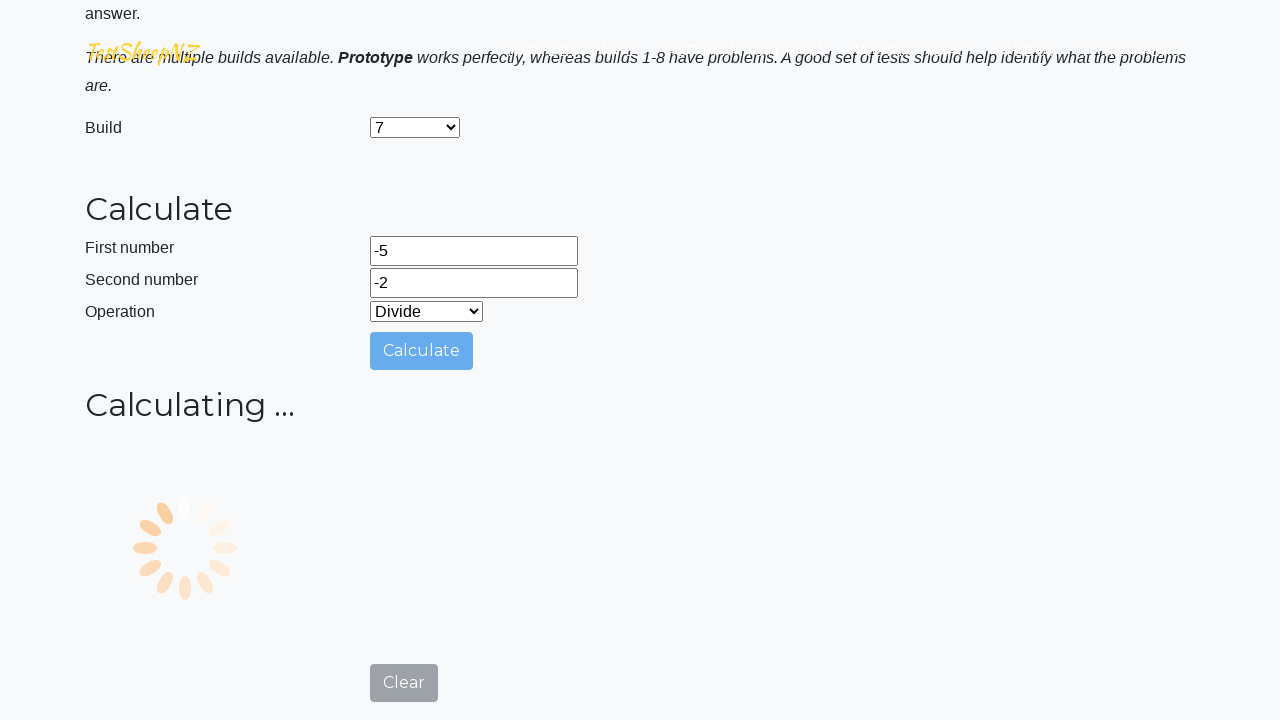

Result field loaded and visible
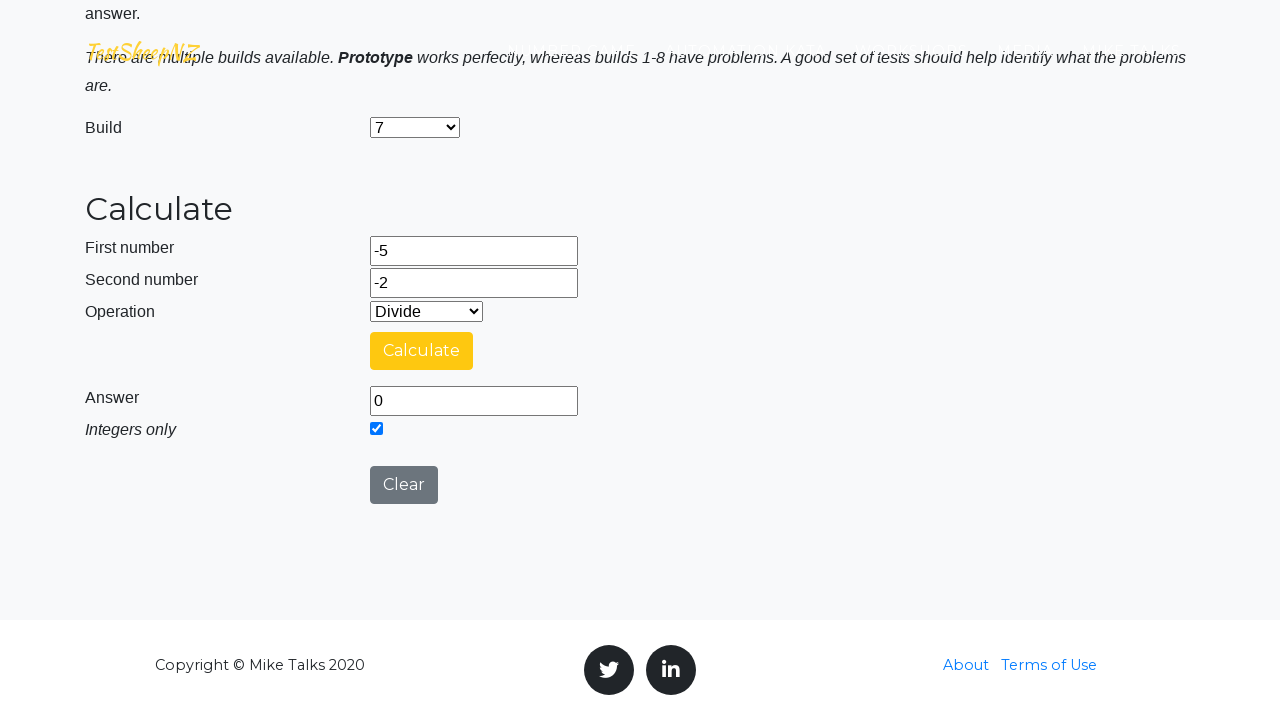

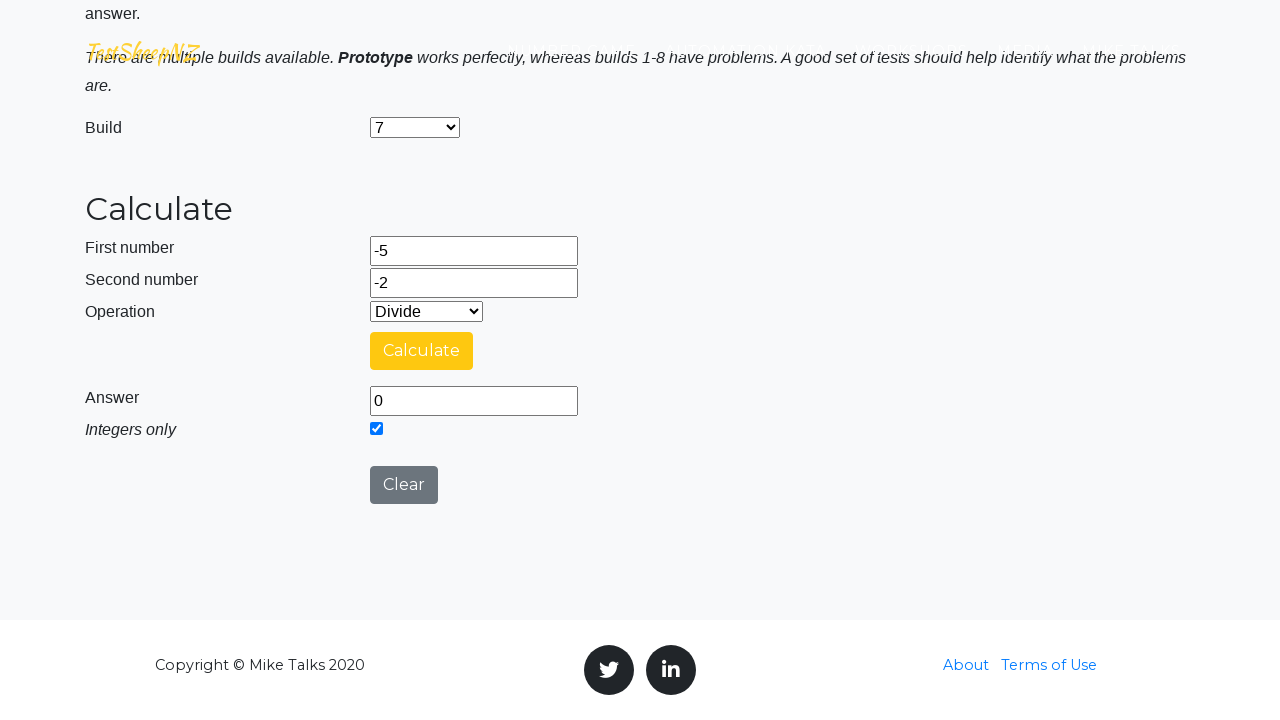